Verifies that copy link icons have proper CSS opacity transitions - hidden by default (opacity 0) and visible on hover (opacity 1).

Starting URL: https://idvorkin.azurewebsites.net/manager-book

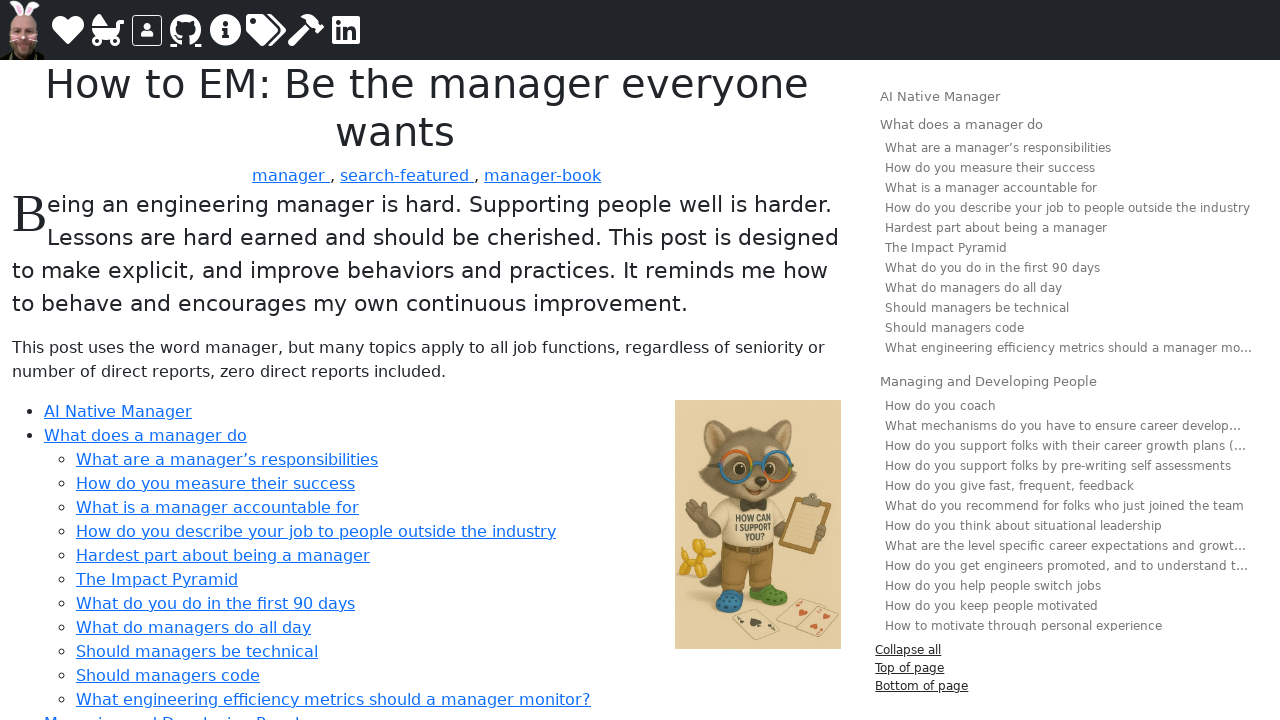

Navigated to manager-book page and waited for network idle
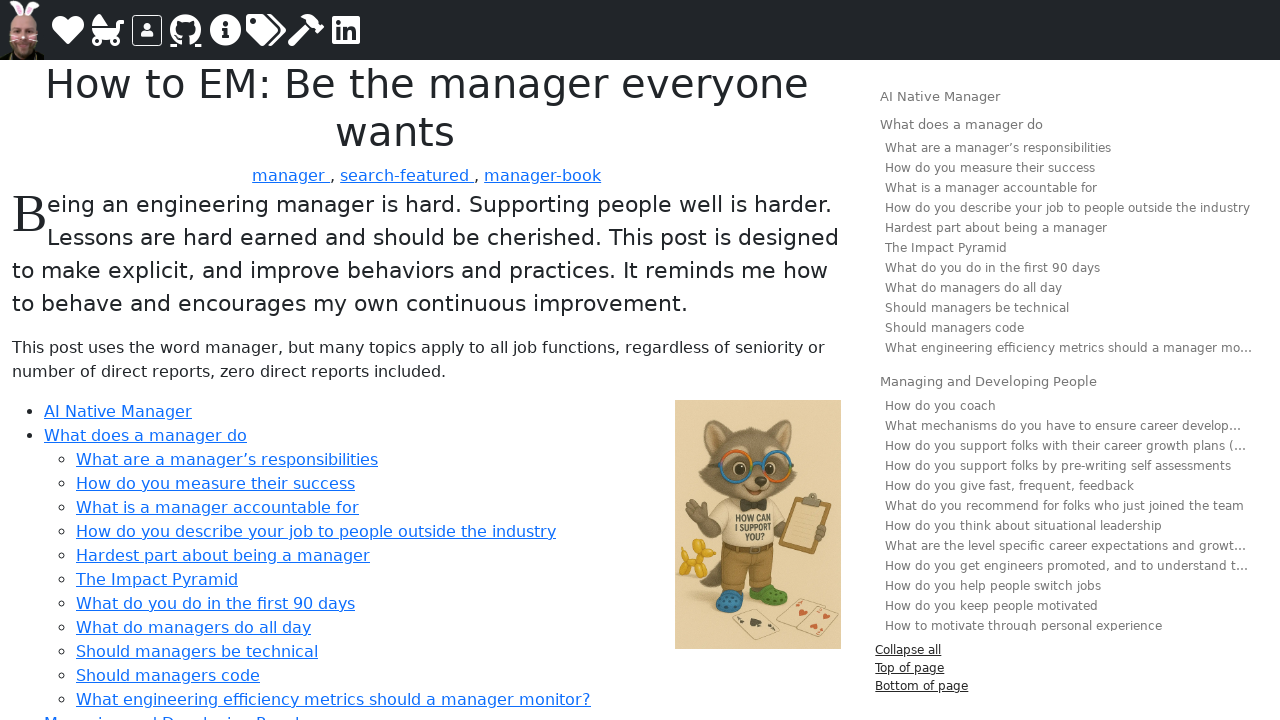

Located first header element with copy link icon
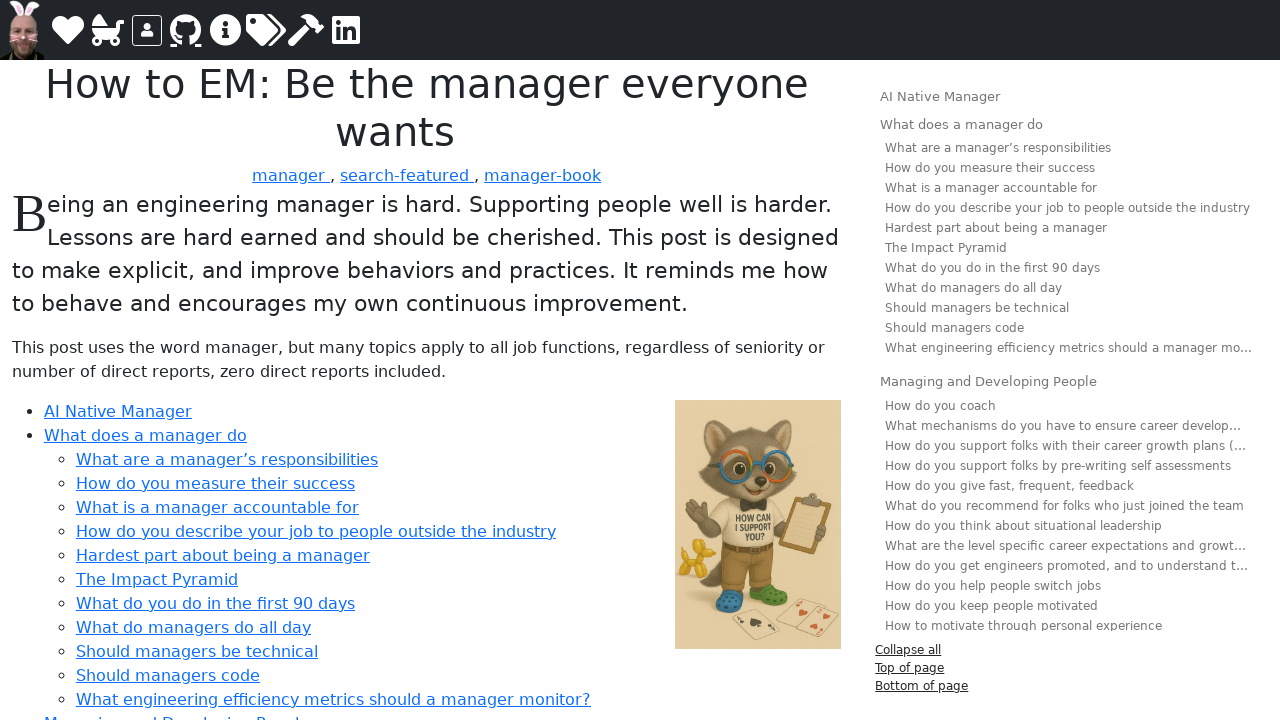

Hovered over header to reveal copy link icon (opacity should be 1) at (427, 108) on h1, h2, h3, h4, h5, h6 >> internal:has=".header-copy-link" >> nth=0
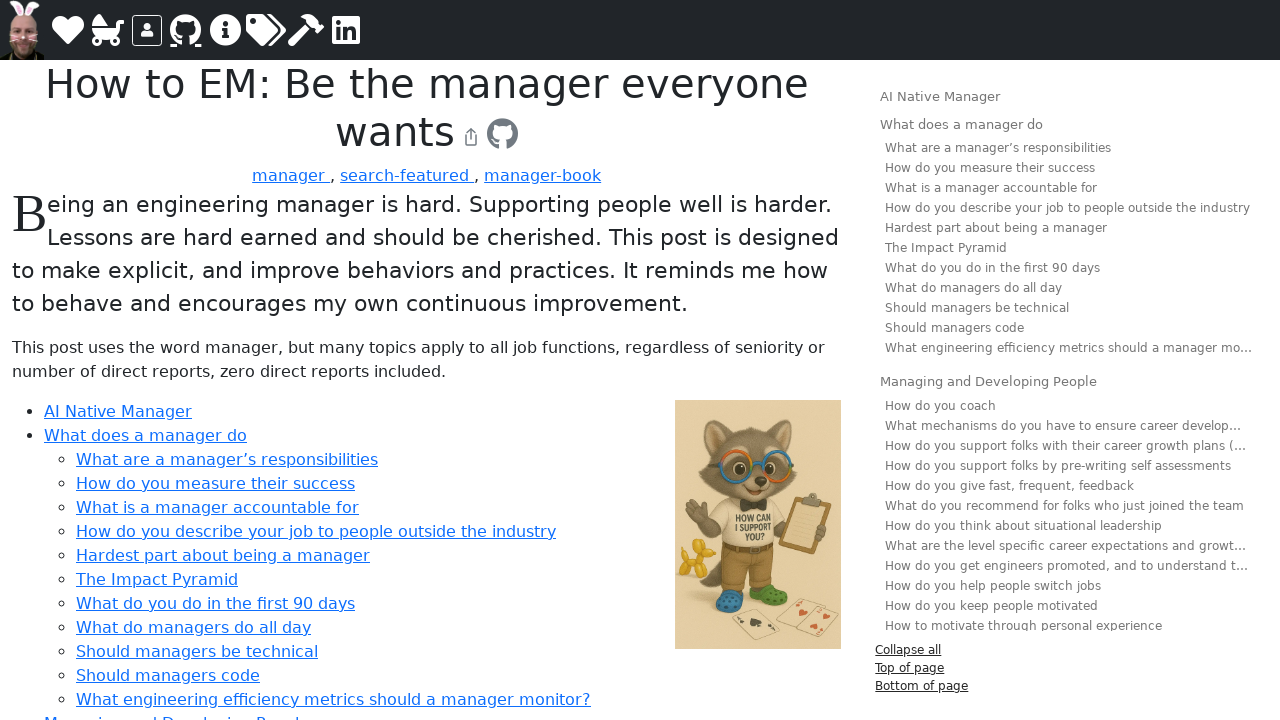

Moved mouse away from header to top-left corner at (0, 0)
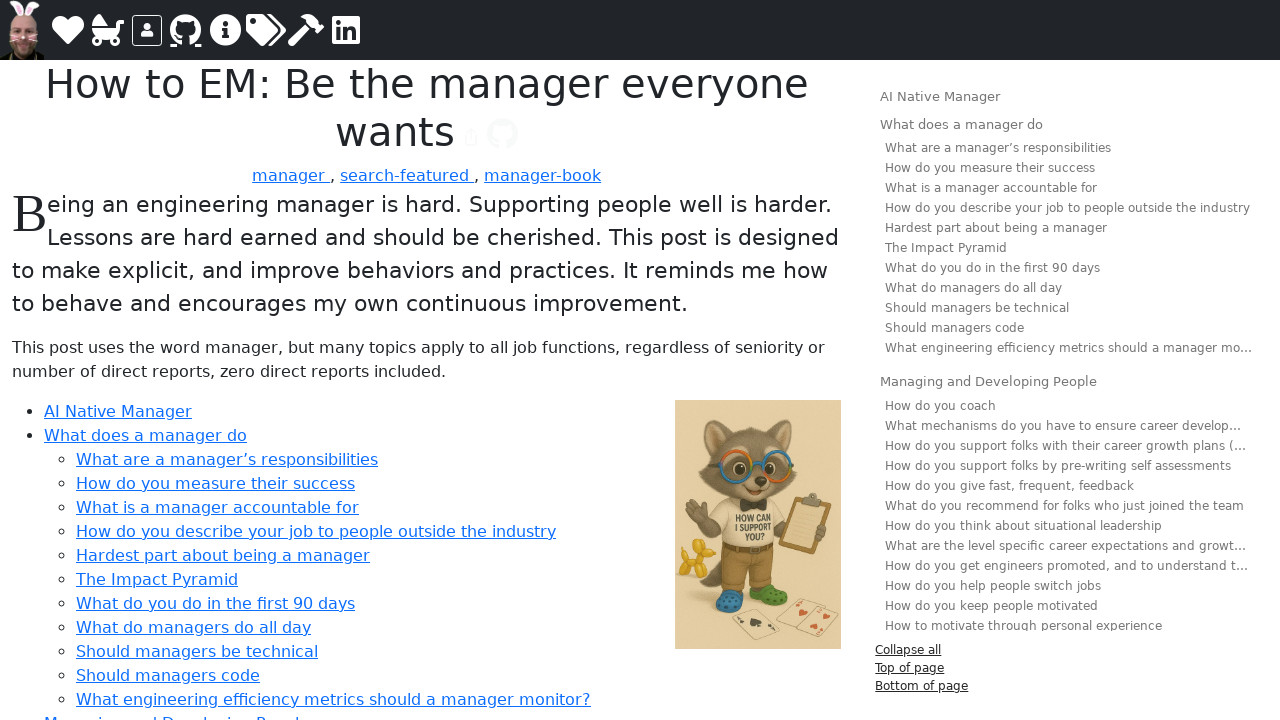

Waited 300ms for CSS opacity transition to complete (copy link should be hidden with opacity 0)
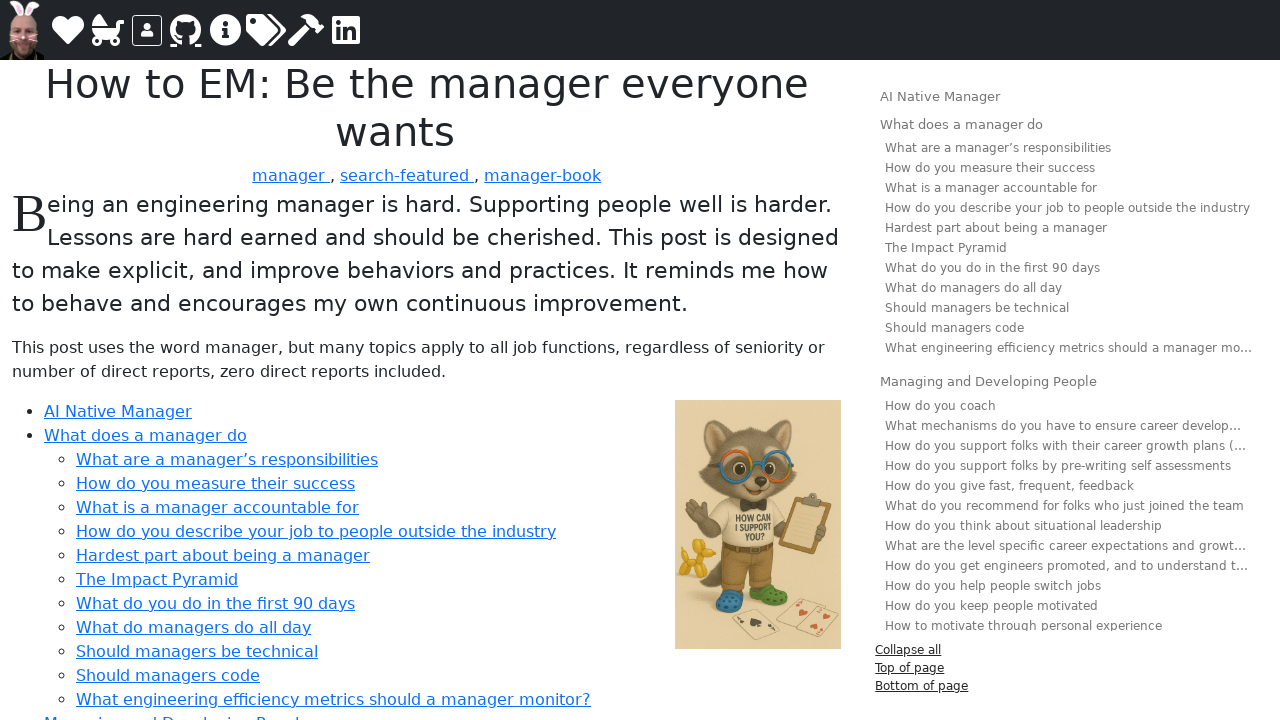

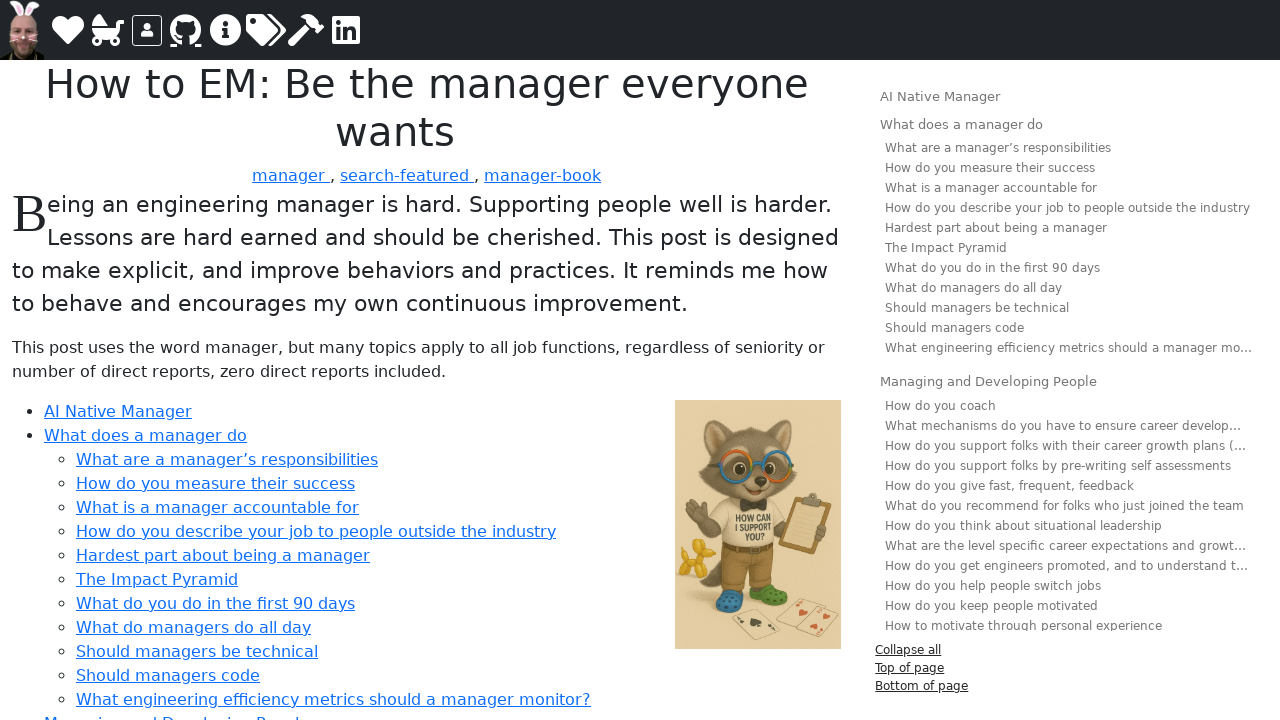